Tests the geolocation feature on OpenStreetMap by setting a custom location (near the Colosseum in Rome) and clicking the "Show My Location" button to verify the map centers on the specified coordinates.

Starting URL: https://www.openstreetmap.org

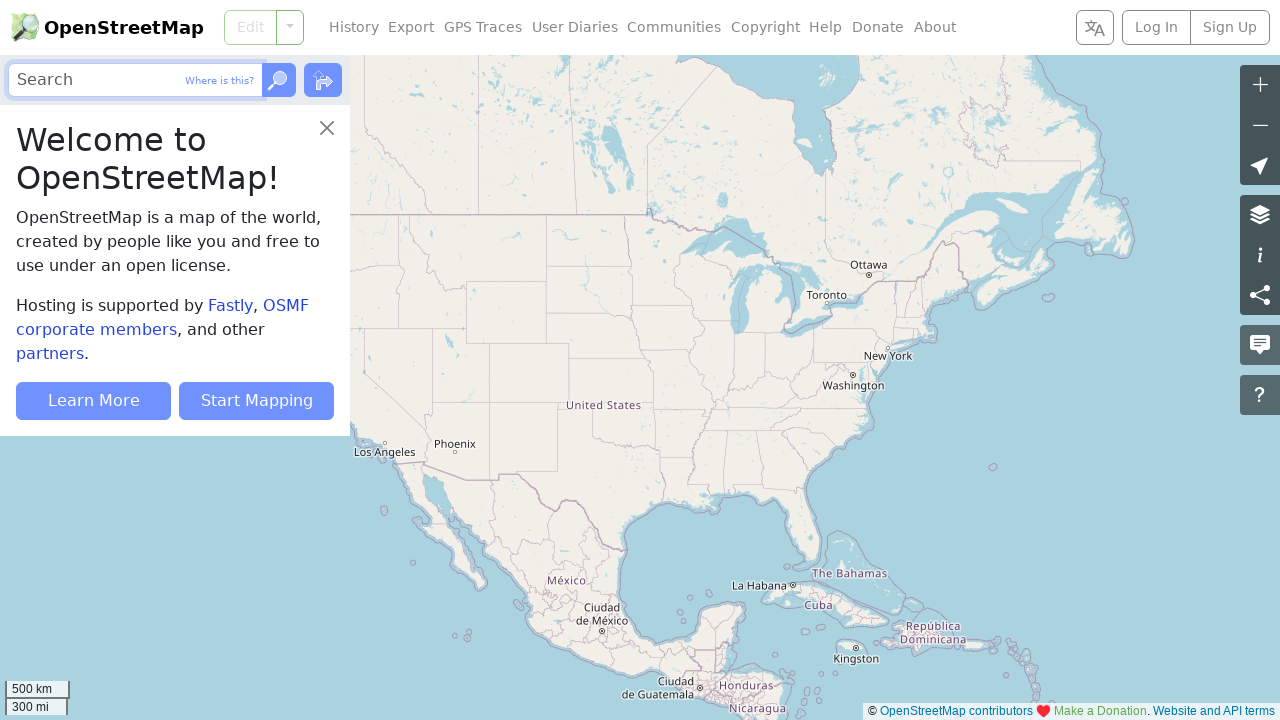

Granted geolocation permissions to the browser context
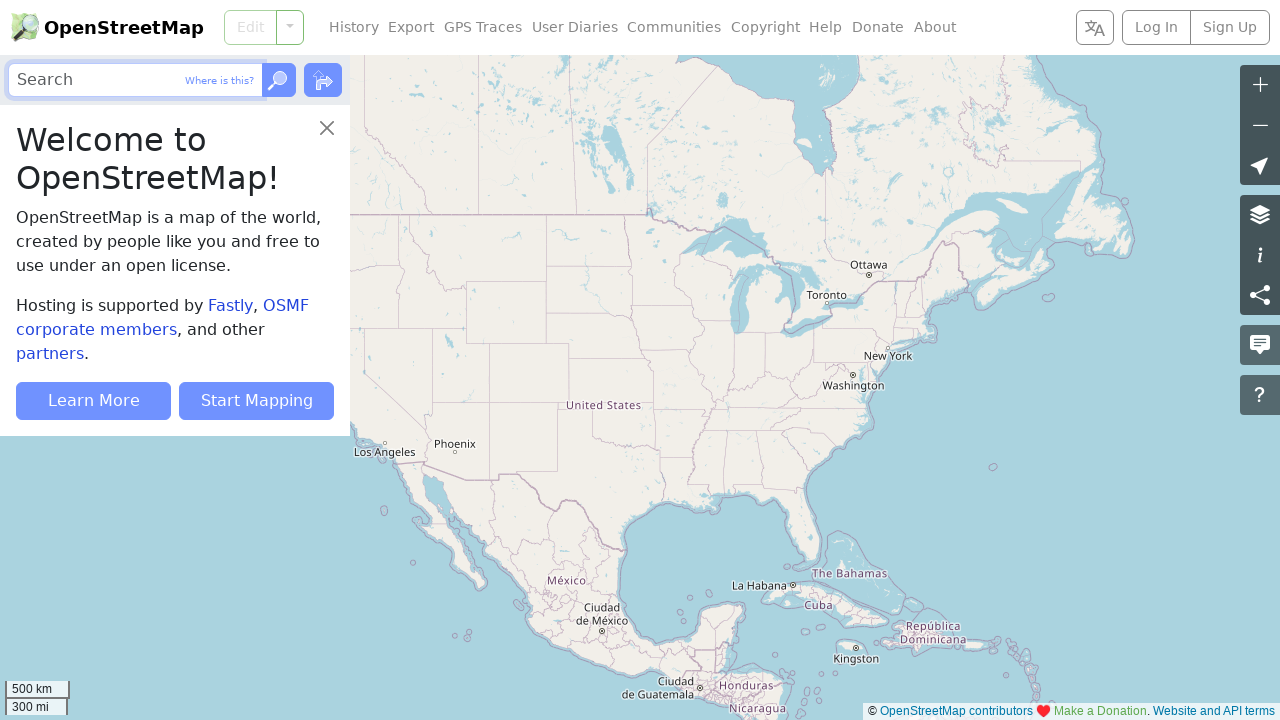

Set geolocation to Rome Colosseum coordinates (12.492507°E, 41.889938°N)
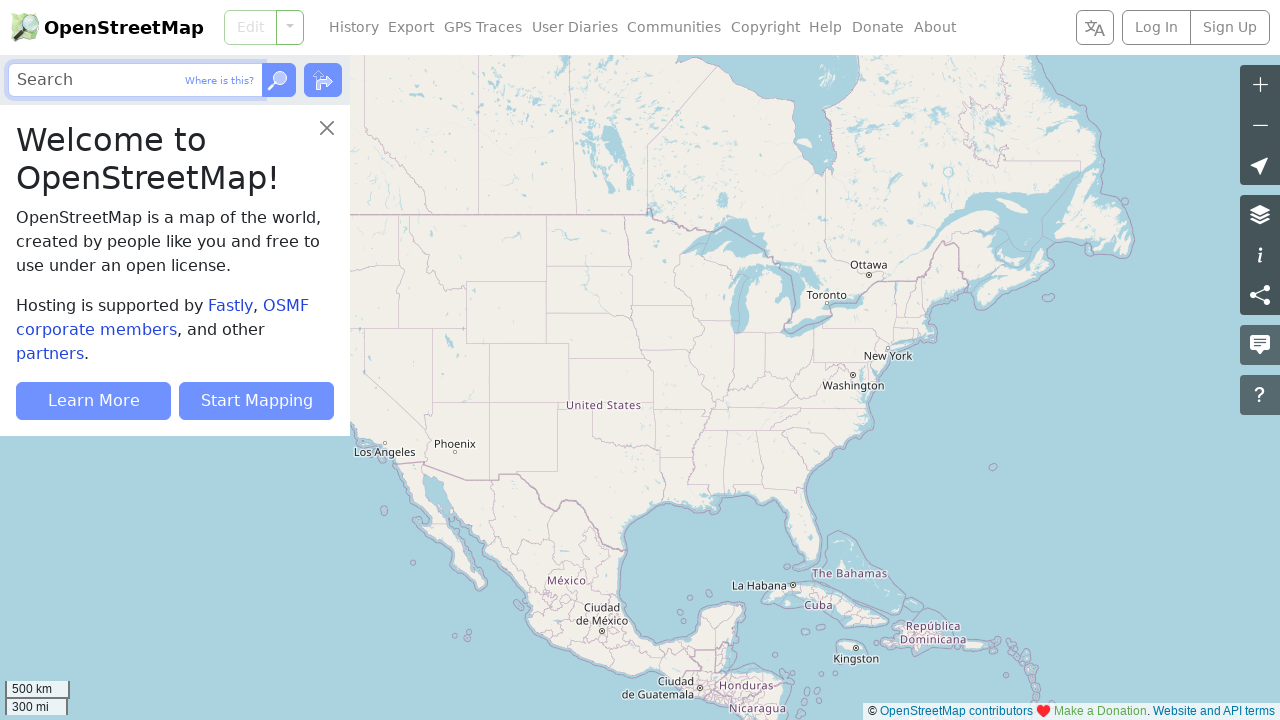

Clicked the 'Show My Location' button at (1260, 165) on a[data-bs-original-title='Show My Location']
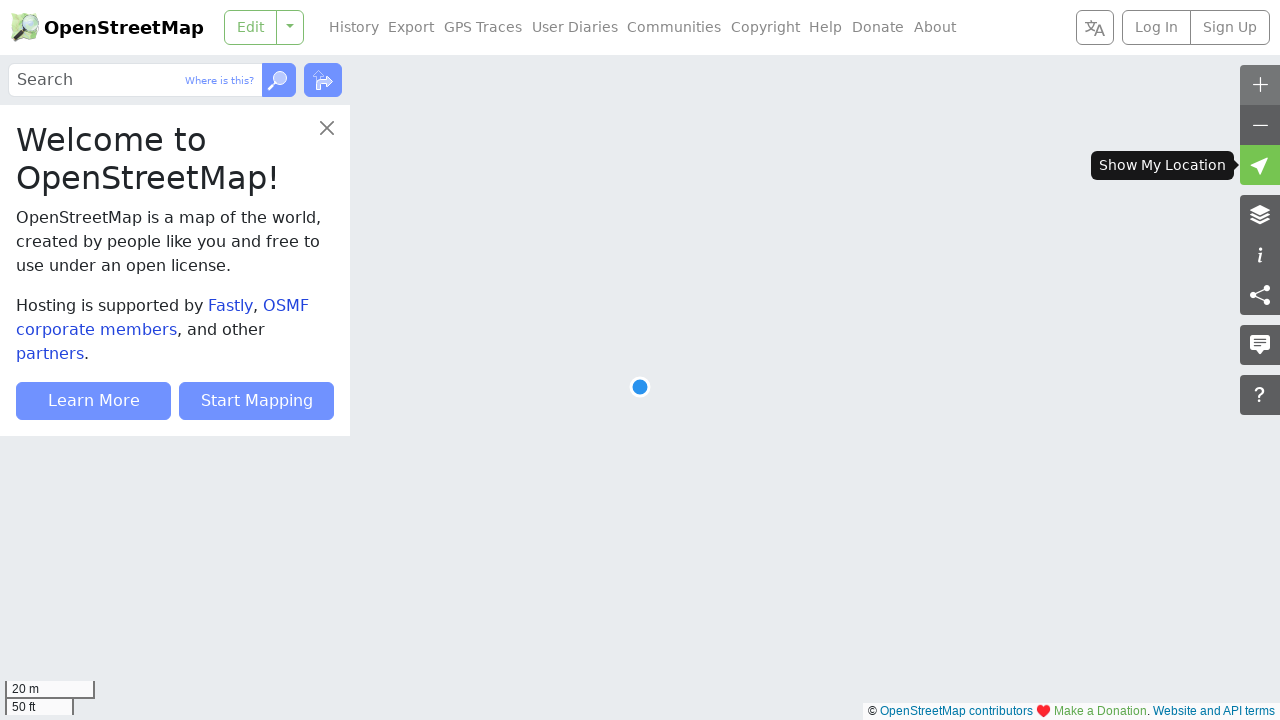

Waited 2 seconds for map to update with new geolocation
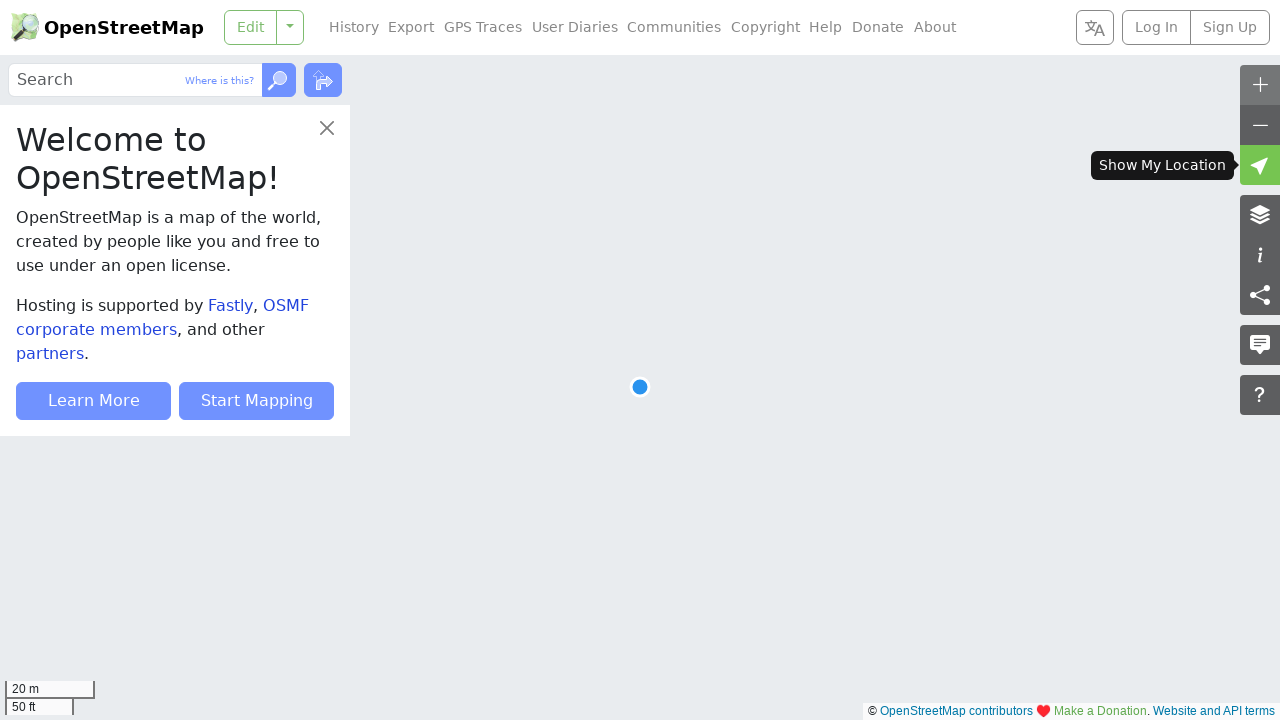

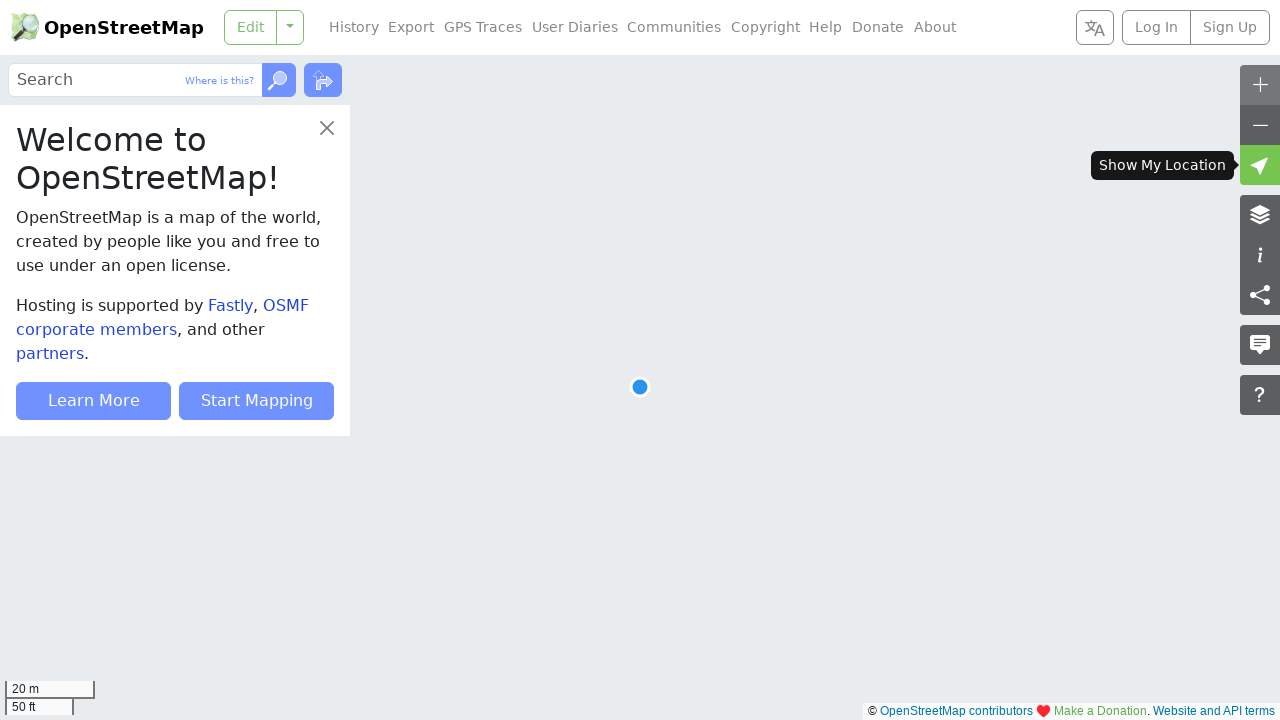